Tests handling of a JavaScript alert dialog by clicking a button that triggers an alert and accepting it

Starting URL: https://testautomationpractice.blogspot.com/

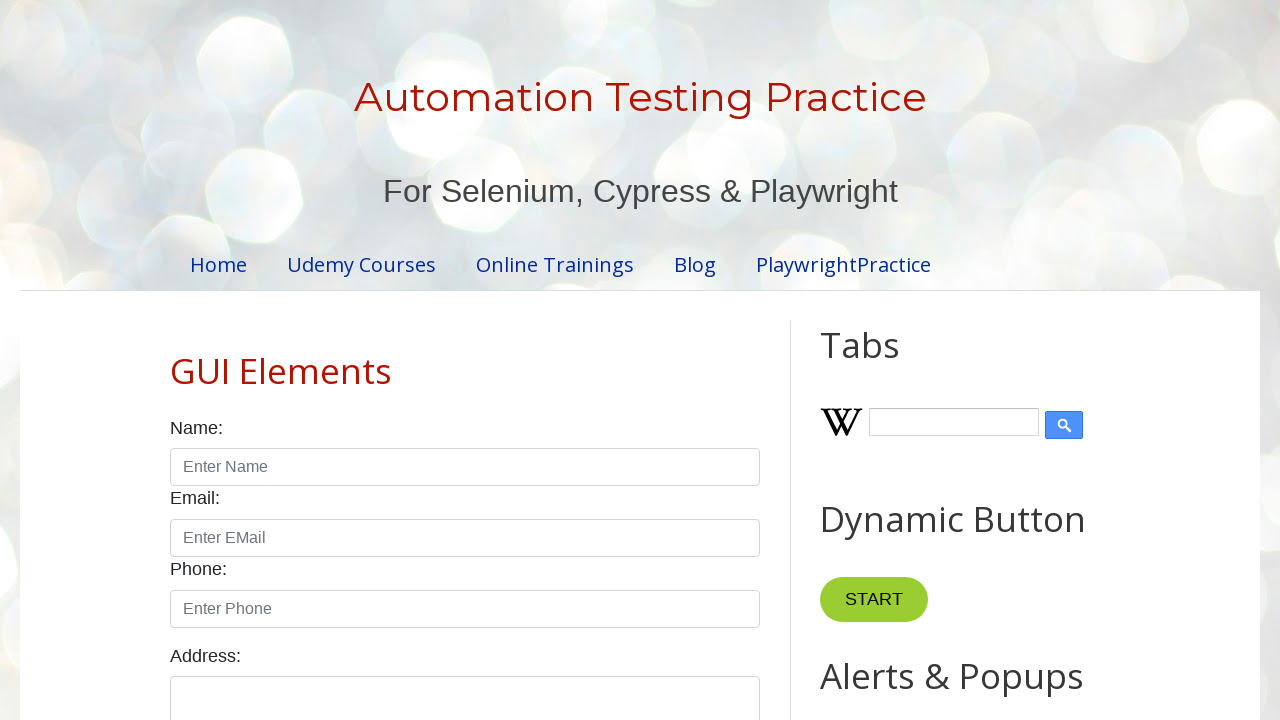

Accepted the alert dialog
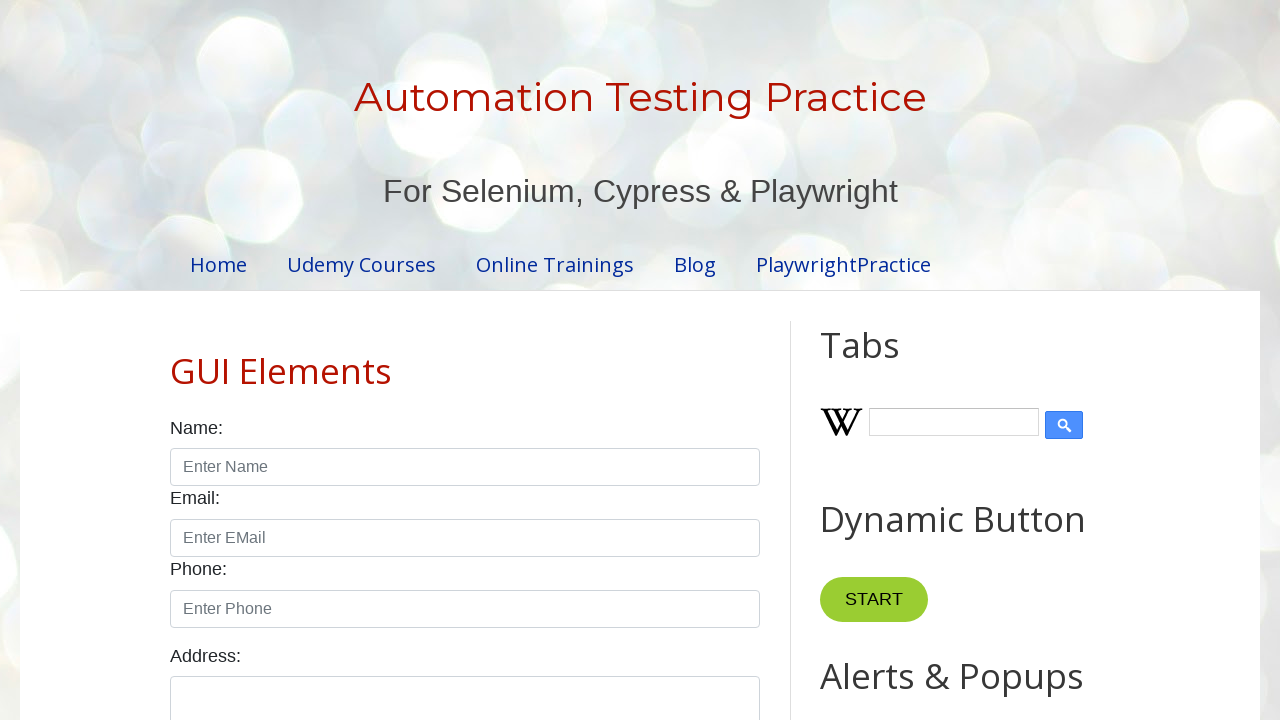

Clicked the alert button to trigger the dialog at (888, 361) on #alertBtn
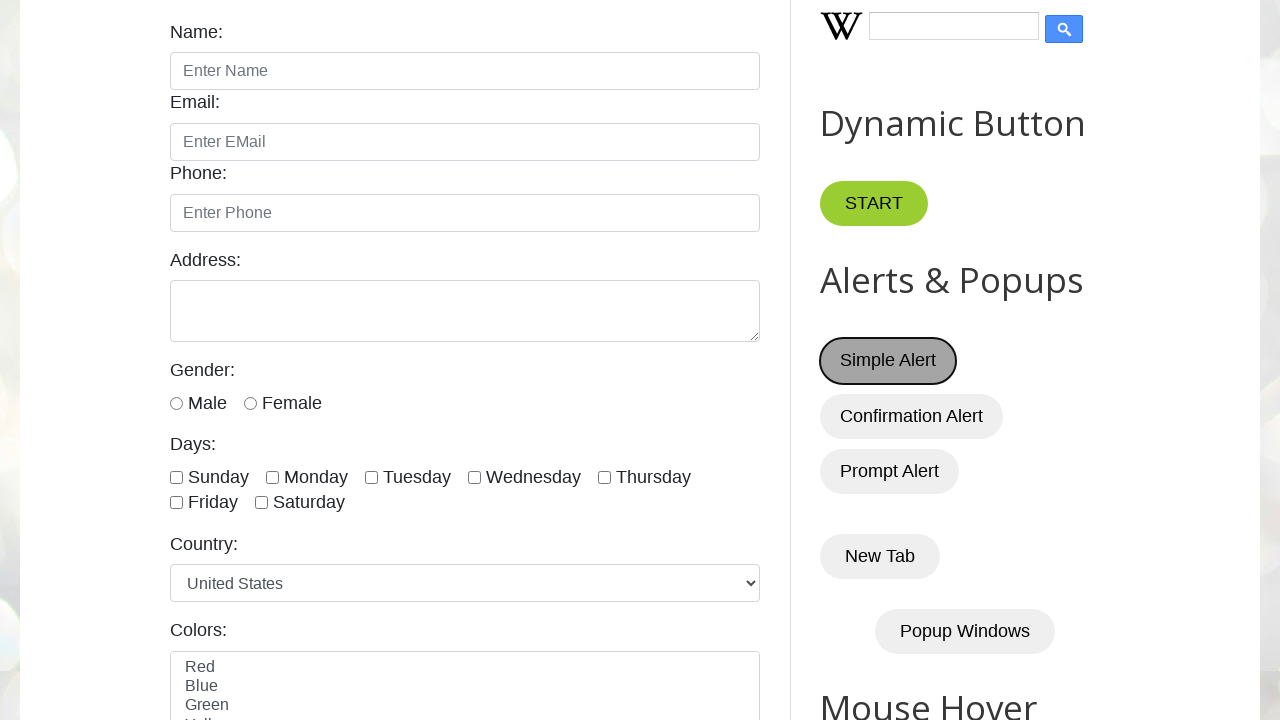

Waited for alert dialog to be handled
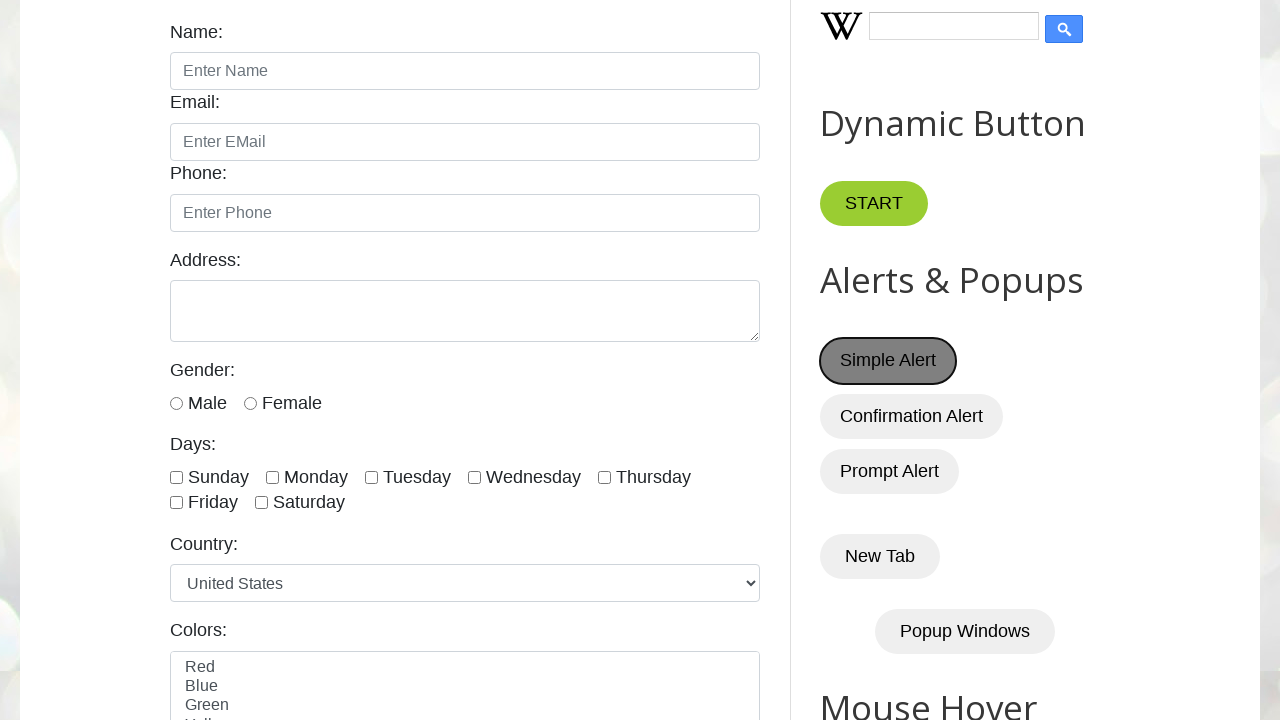

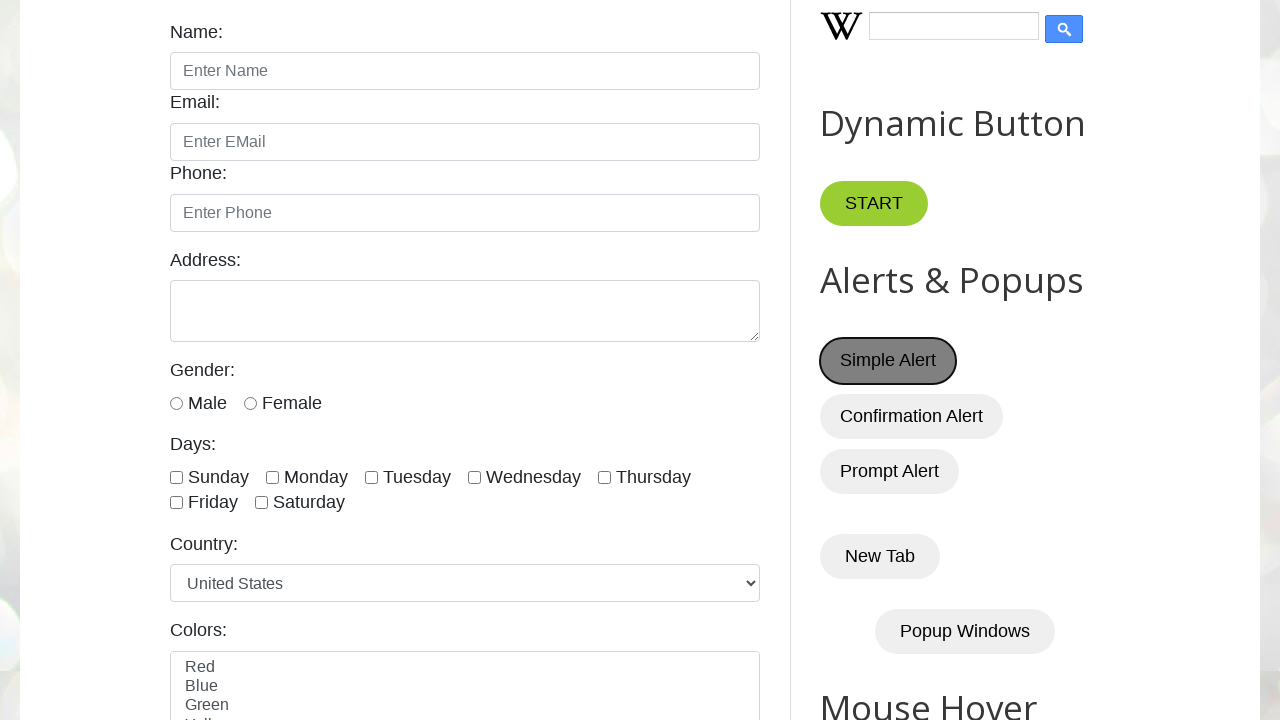